Tests clearing the complete state of all items by checking and then unchecking the toggle all checkbox

Starting URL: https://demo.playwright.dev/todomvc

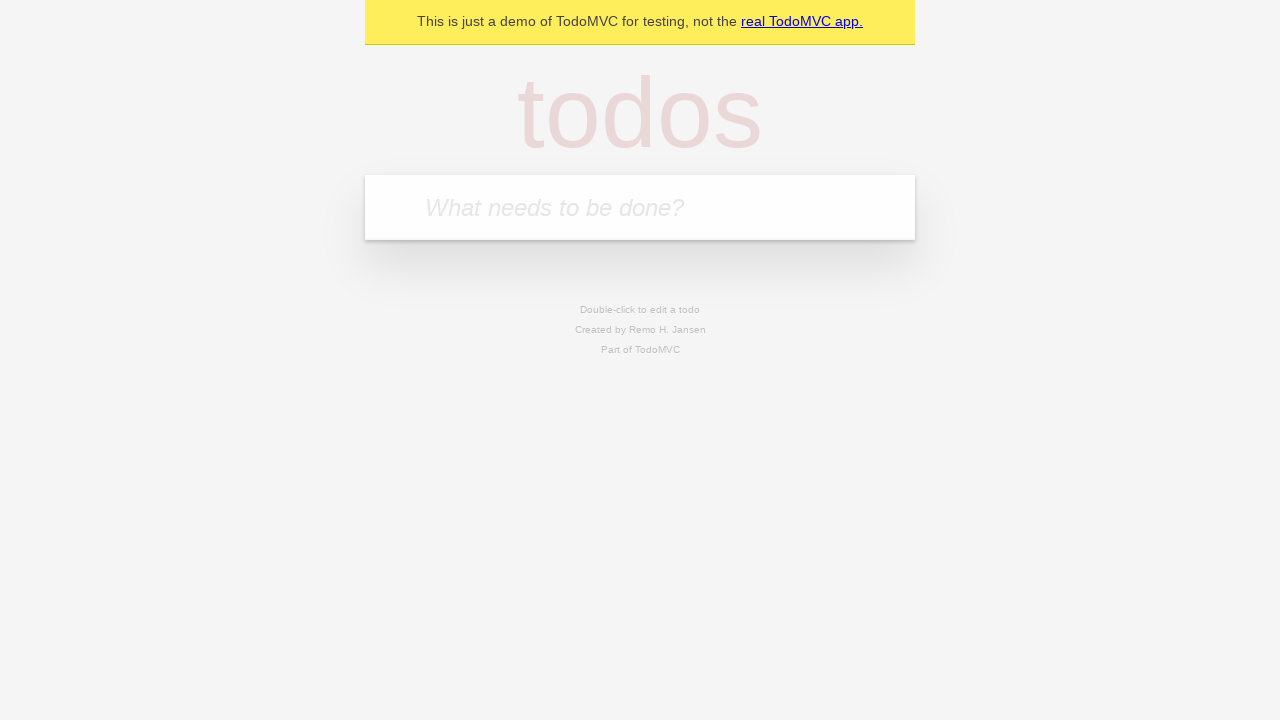

Filled todo input with 'buy some cheese' on internal:attr=[placeholder="What needs to be done?"i]
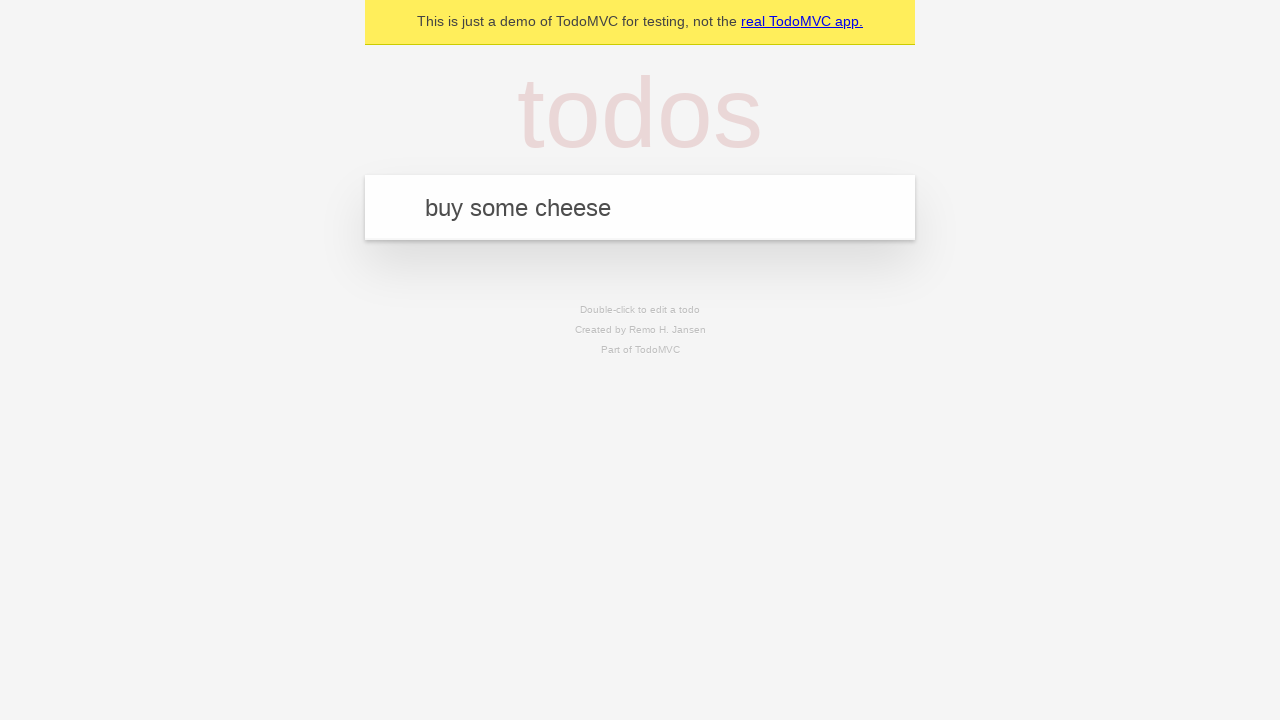

Pressed Enter to create todo 'buy some cheese' on internal:attr=[placeholder="What needs to be done?"i]
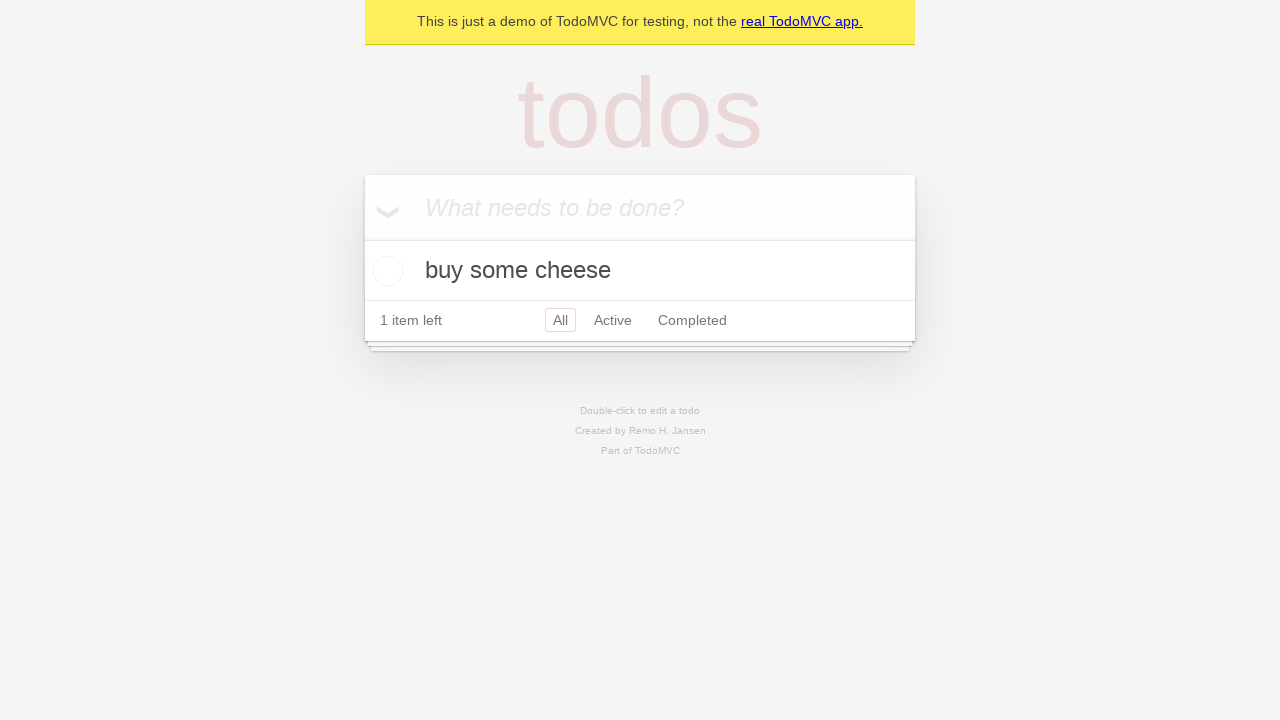

Filled todo input with 'feed the cat' on internal:attr=[placeholder="What needs to be done?"i]
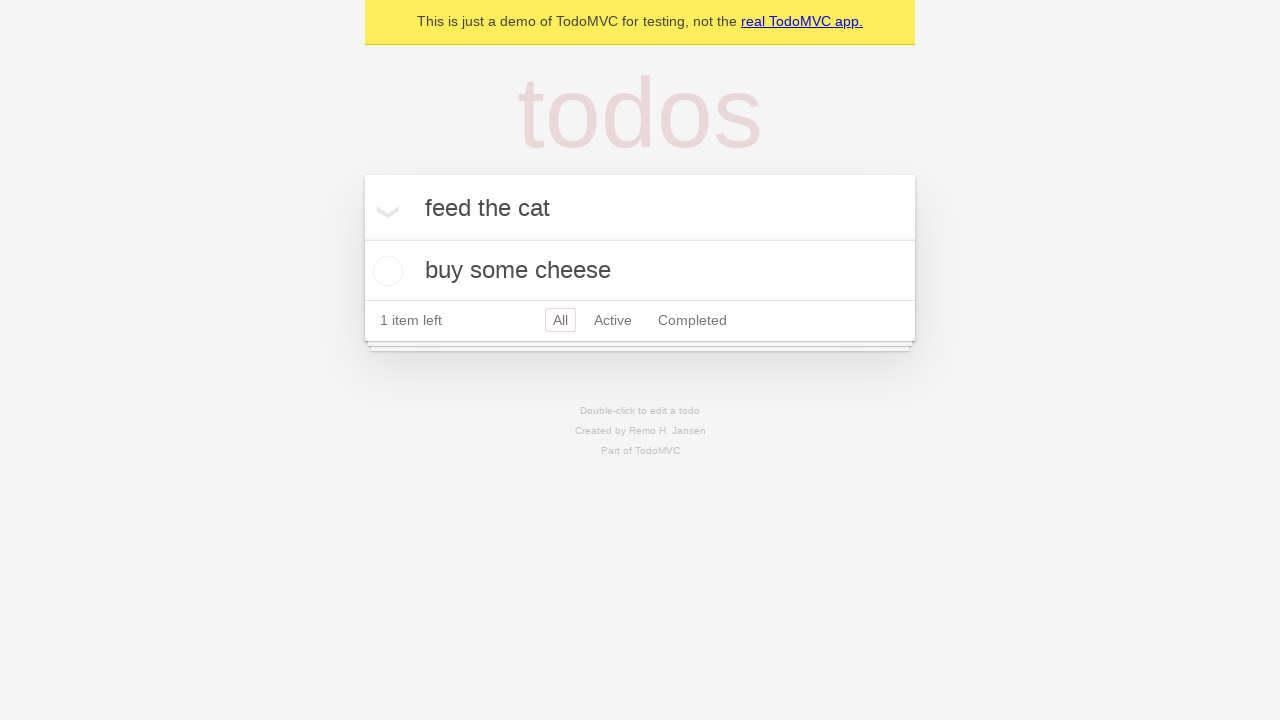

Pressed Enter to create todo 'feed the cat' on internal:attr=[placeholder="What needs to be done?"i]
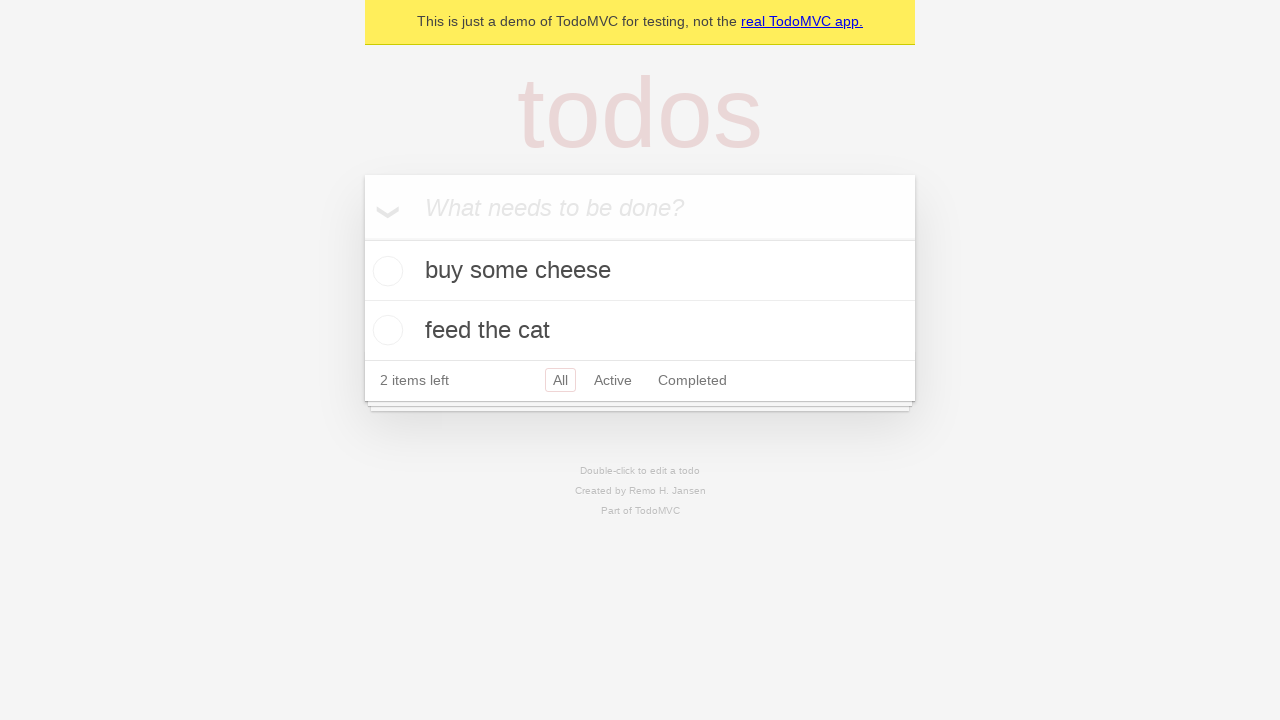

Filled todo input with 'book a doctors appointment' on internal:attr=[placeholder="What needs to be done?"i]
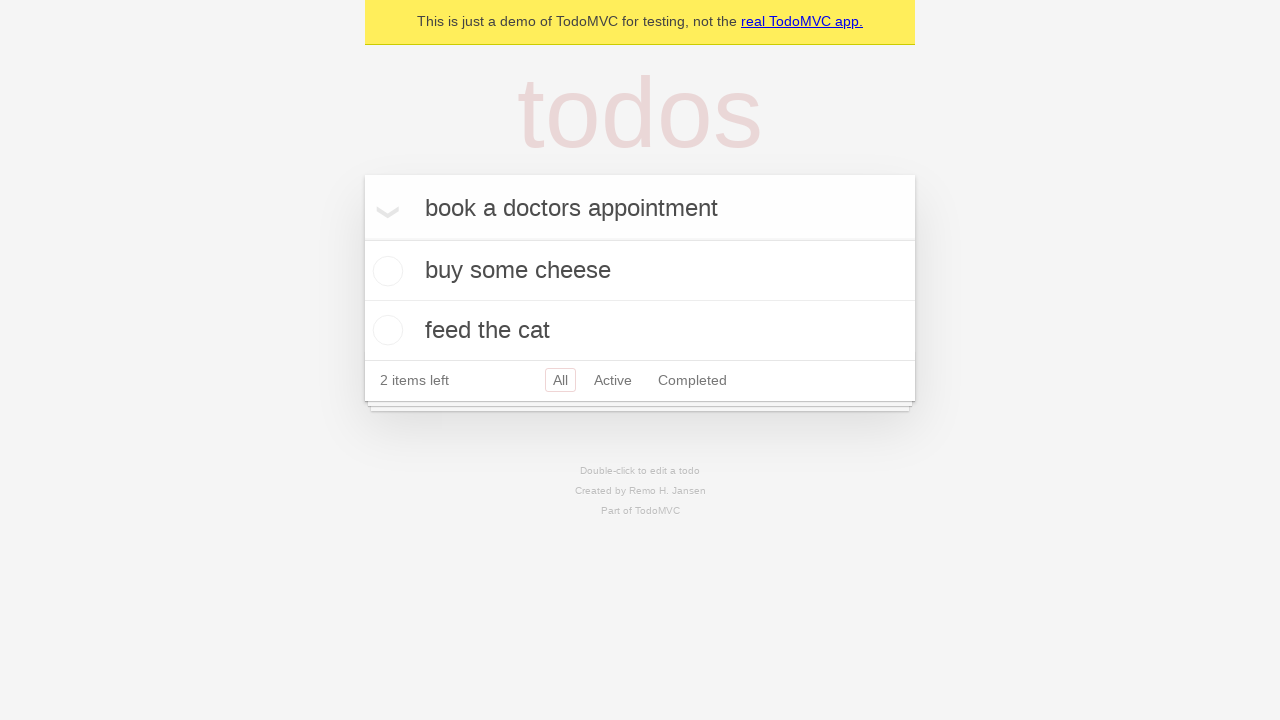

Pressed Enter to create todo 'book a doctors appointment' on internal:attr=[placeholder="What needs to be done?"i]
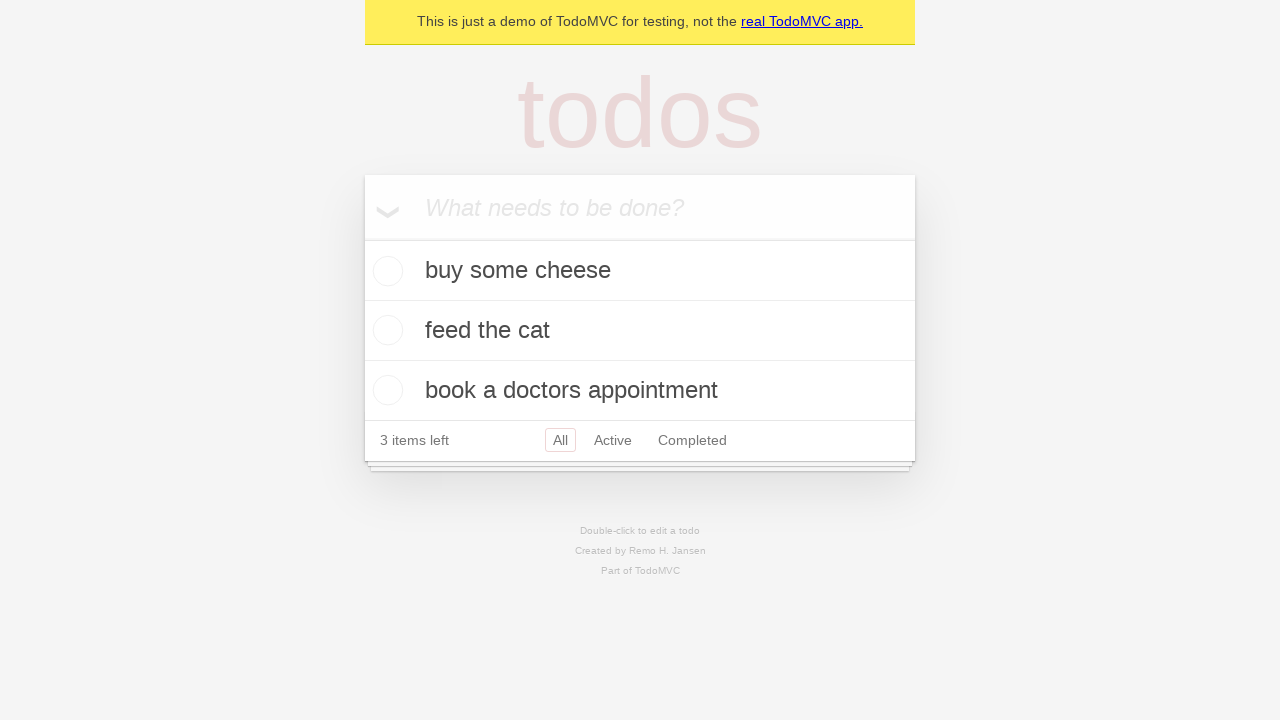

Waited for all 3 todos to be created
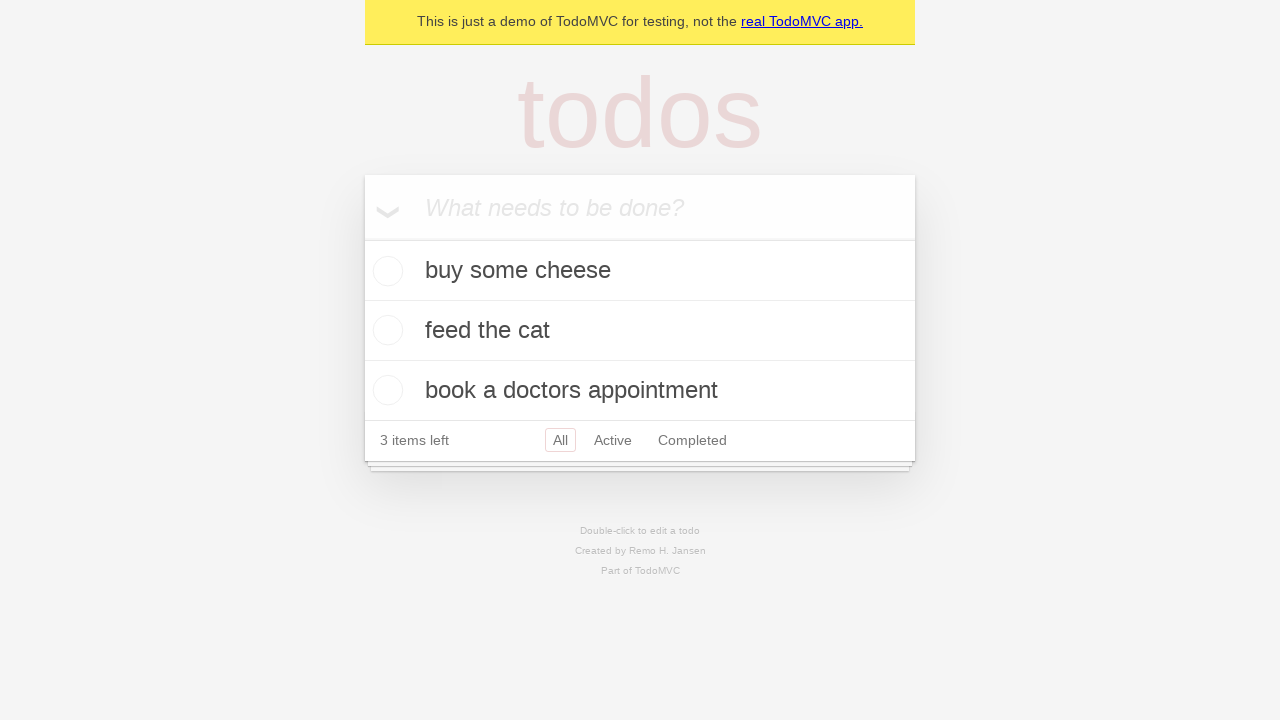

Clicked toggle all checkbox to mark all items as complete at (362, 238) on internal:label="Mark all as complete"i
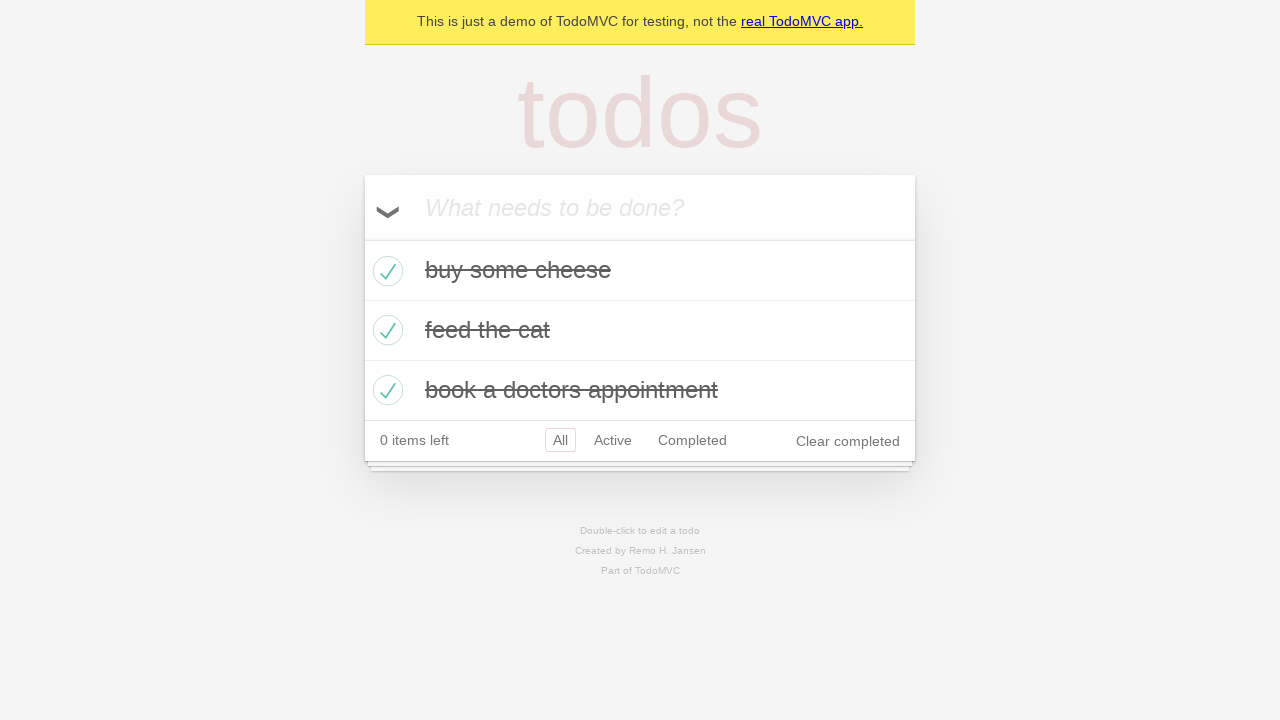

Clicked toggle all checkbox again to uncheck all items and clear complete state at (362, 238) on internal:label="Mark all as complete"i
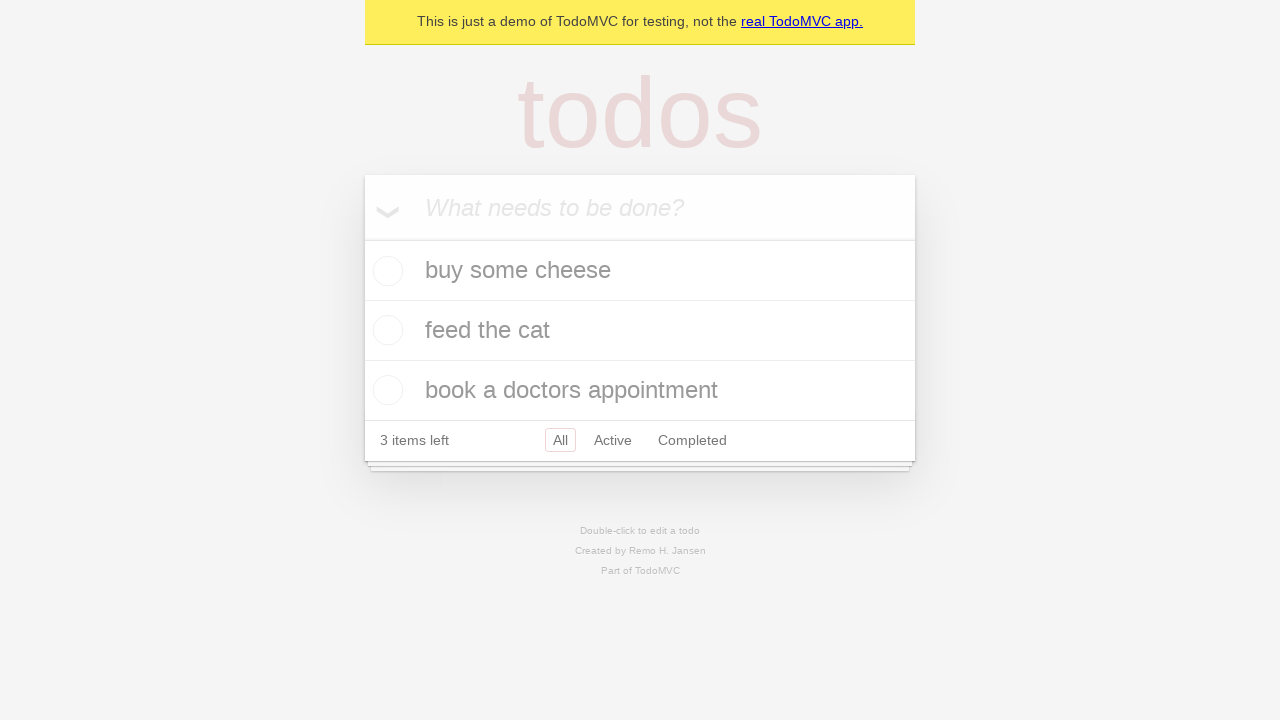

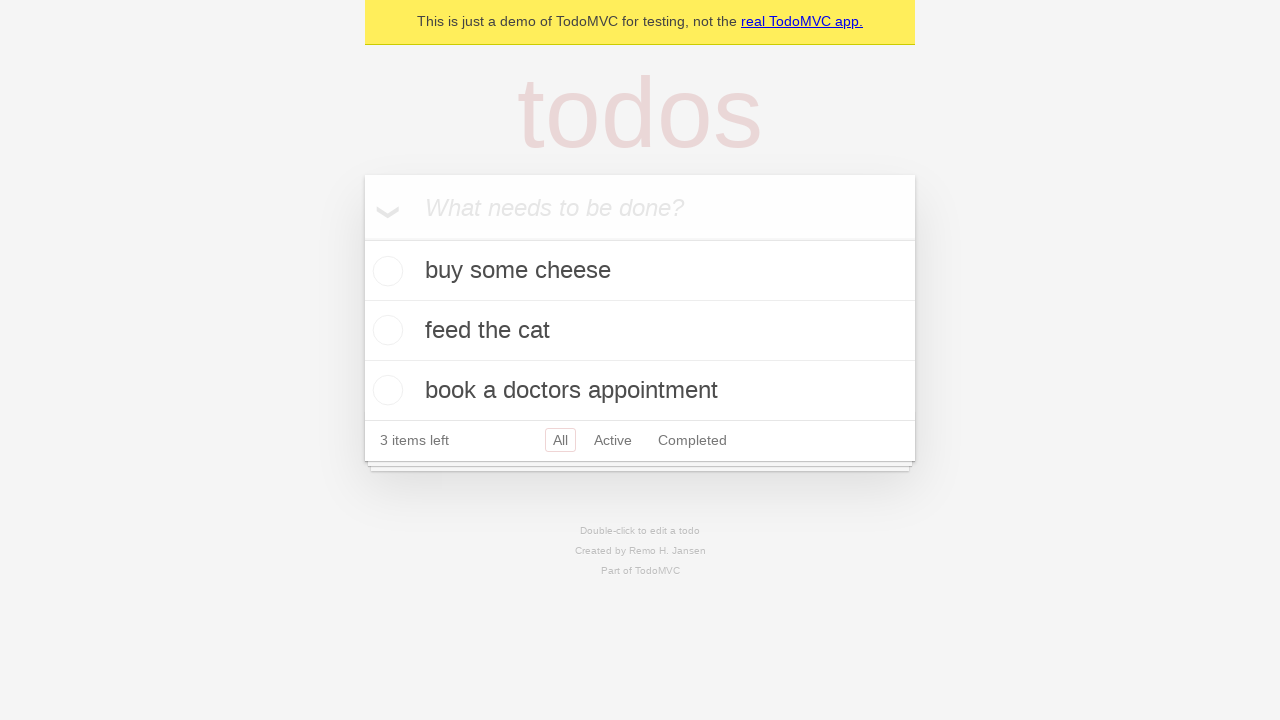